Tests submitting an empty feedback form and verifies the confirmation page shows empty/null values and displays Yes/No buttons with correct colors.

Starting URL: https://kristinek.github.io/site/tasks/provide_feedback

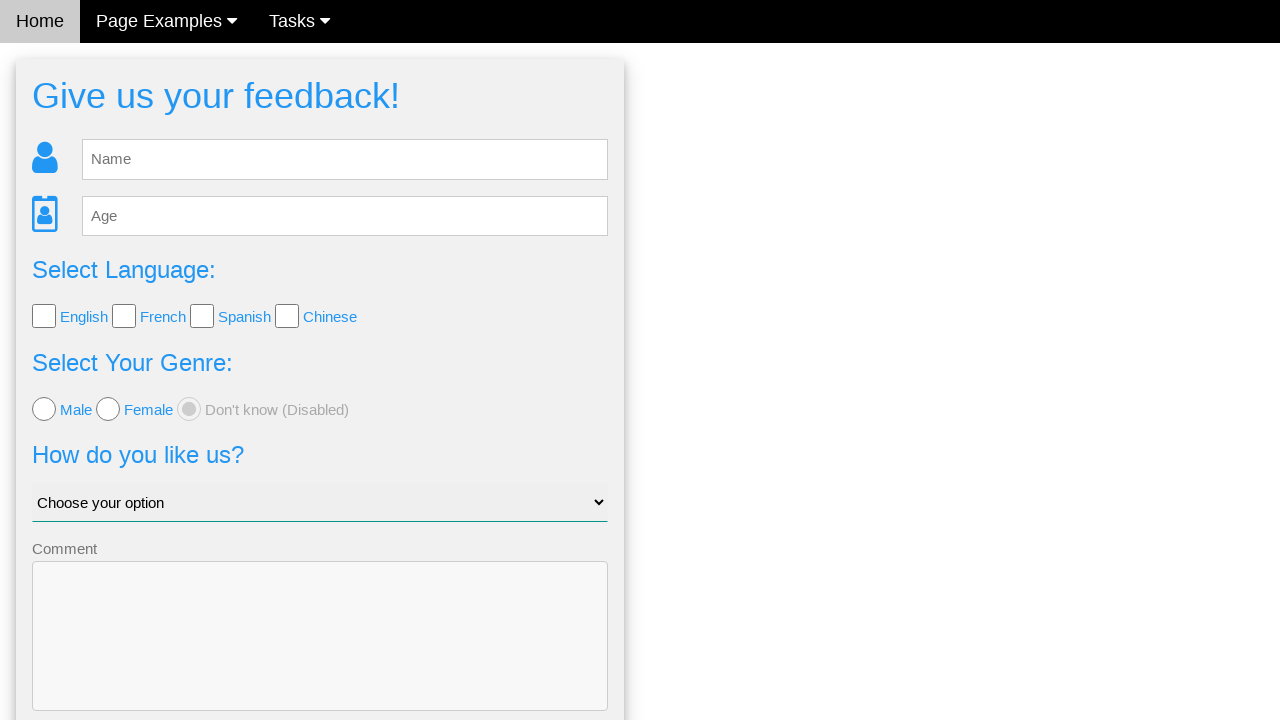

Feedback form loaded
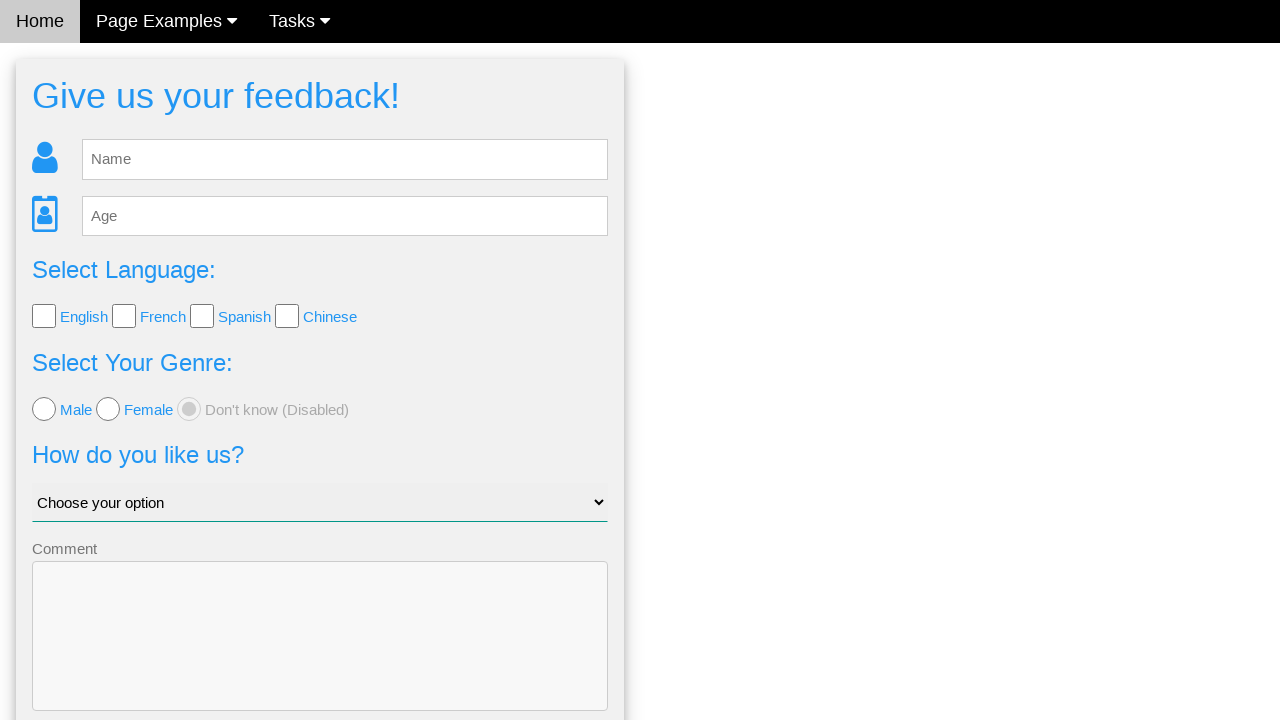

Clicked Send button without entering any form data at (320, 656) on #fb_form form button
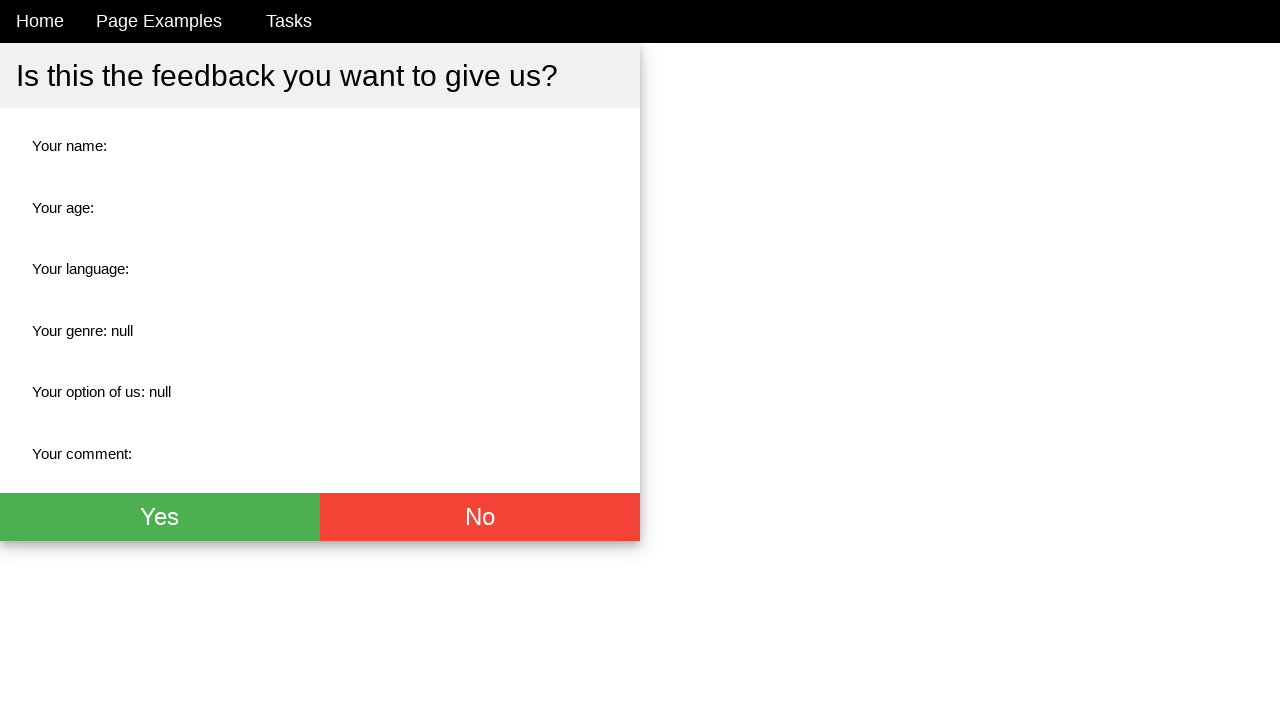

Confirmation page loaded
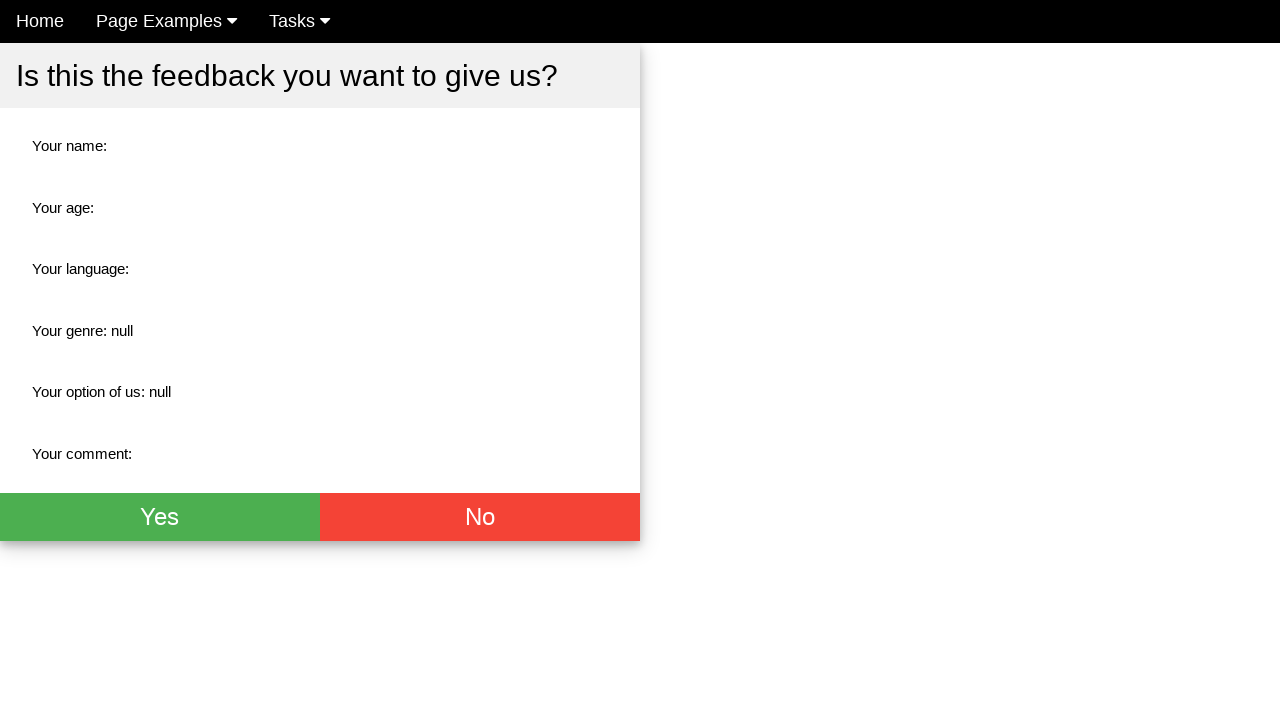

Verified name field is empty on confirmation page
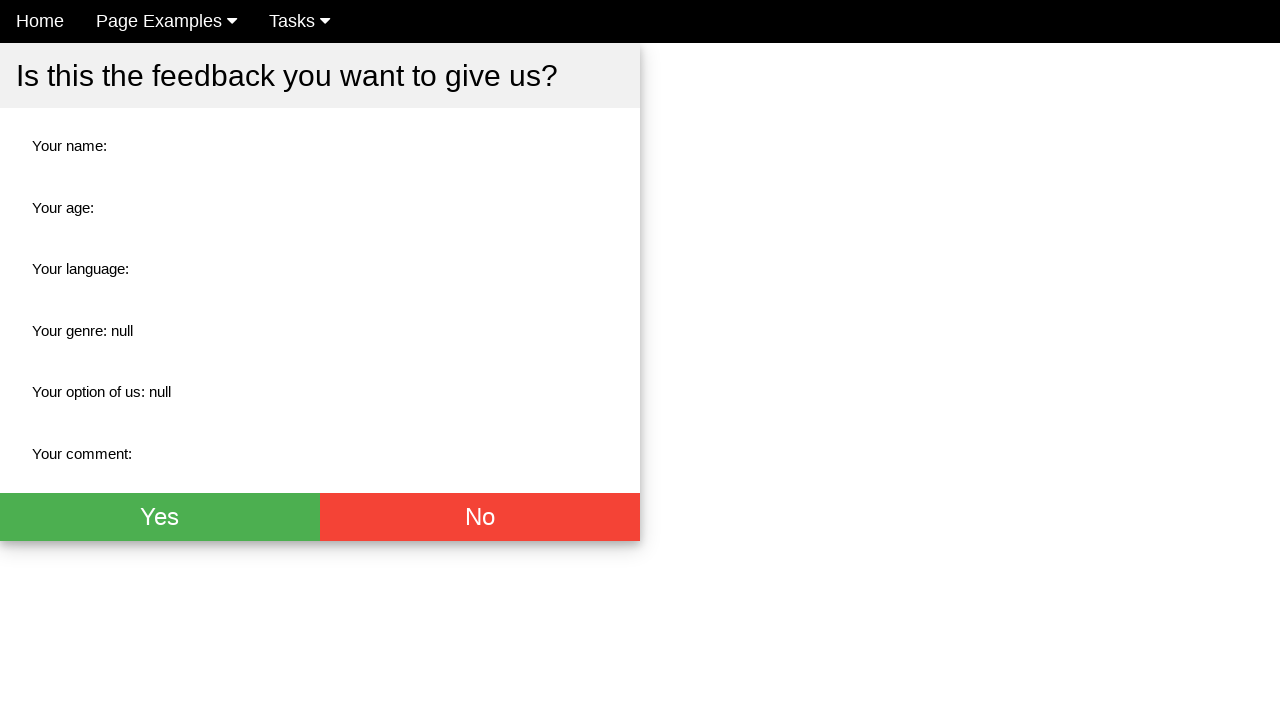

Verified age field is empty on confirmation page
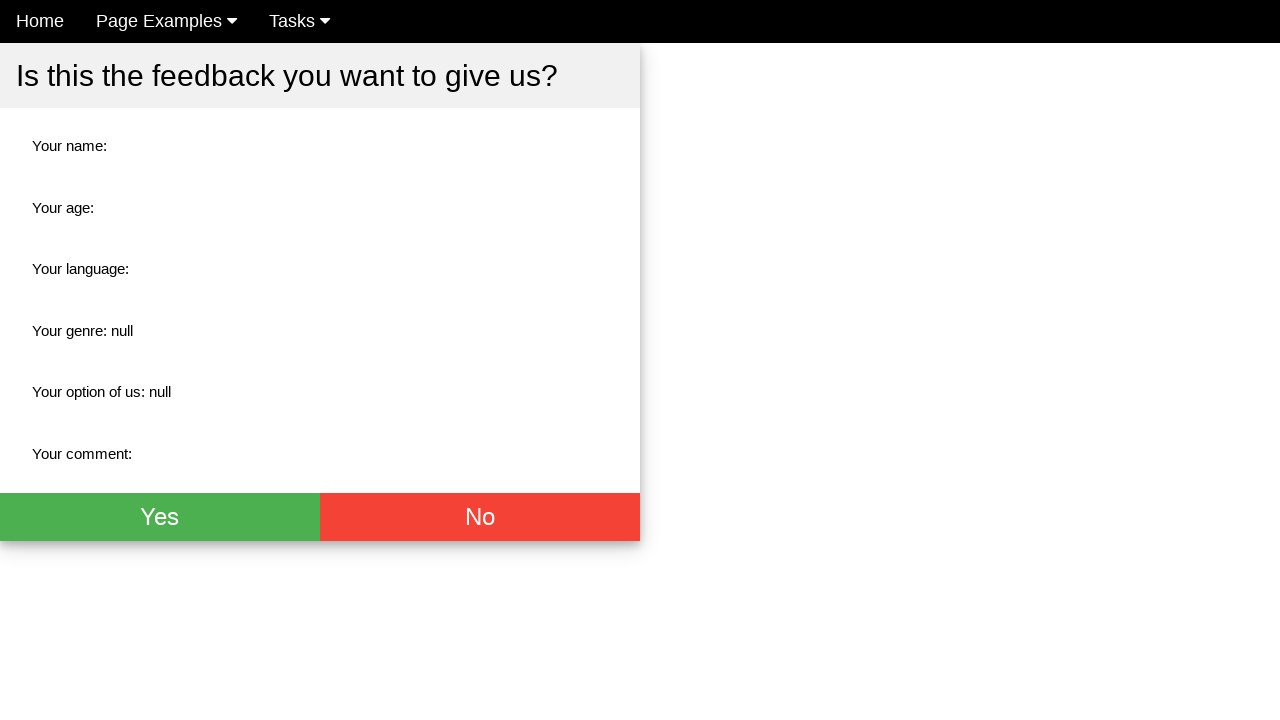

Verified language field is empty on confirmation page
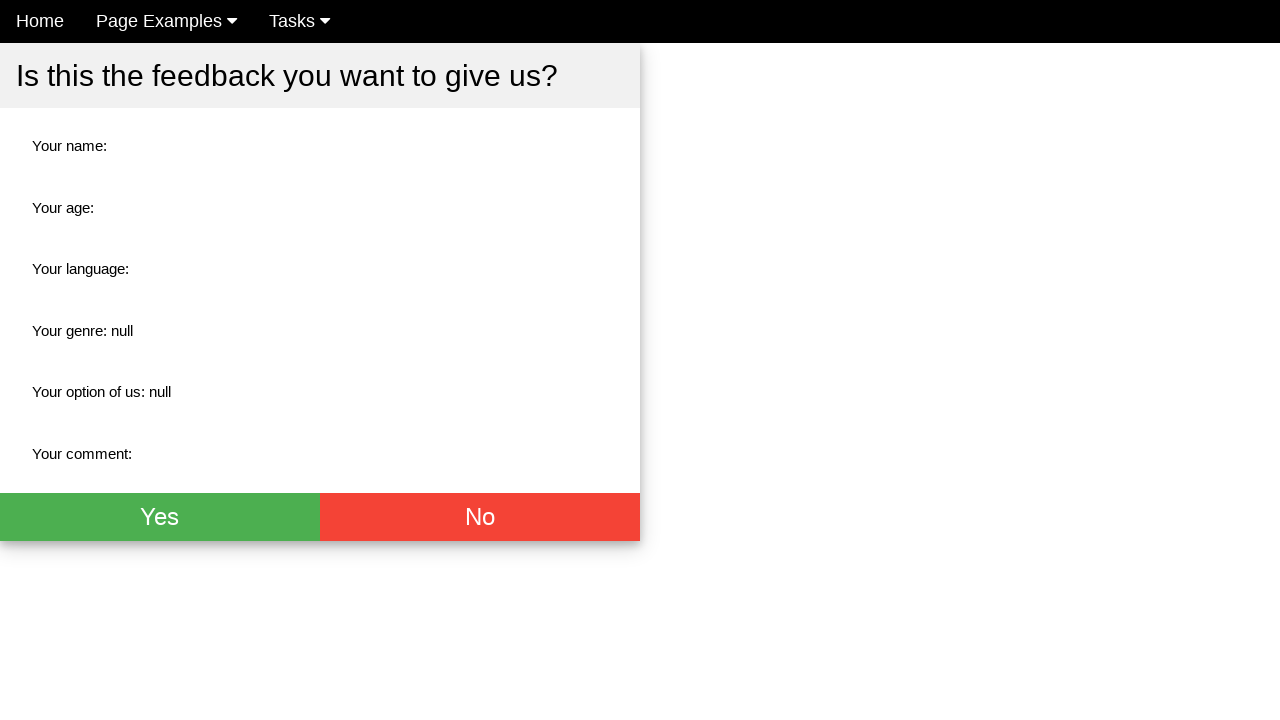

Verified gender field shows null on confirmation page
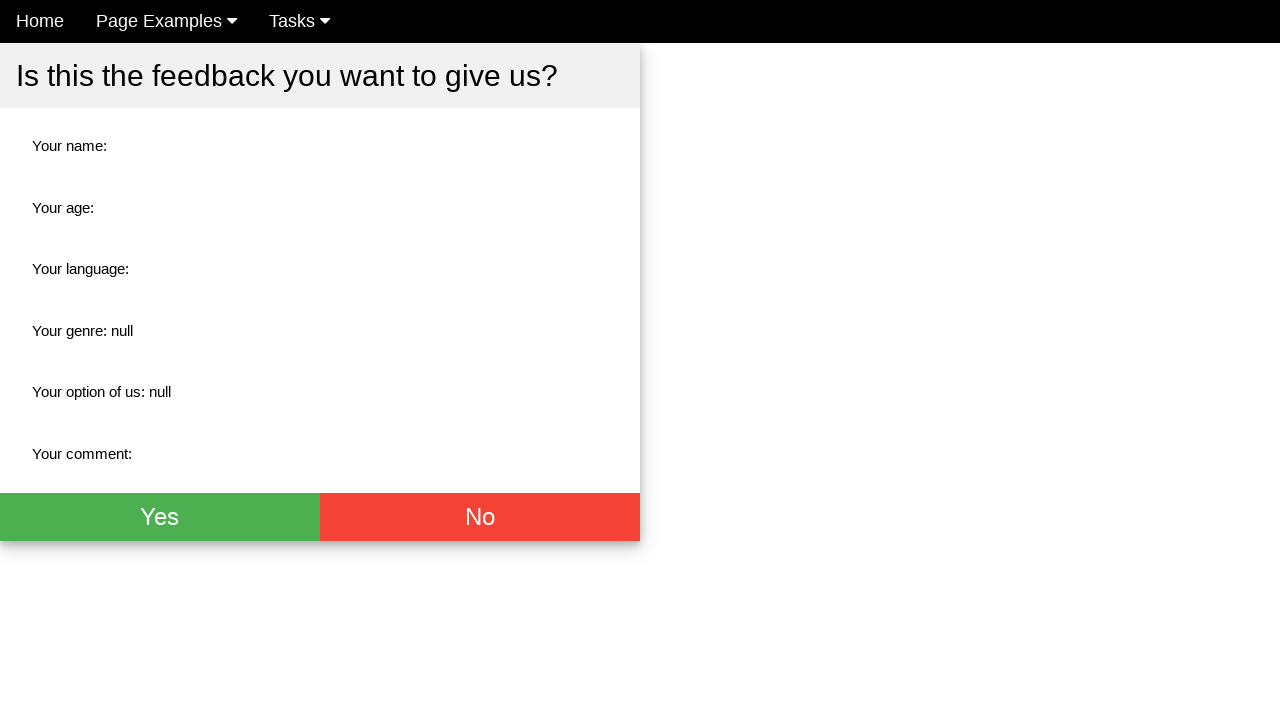

Verified option field shows null on confirmation page
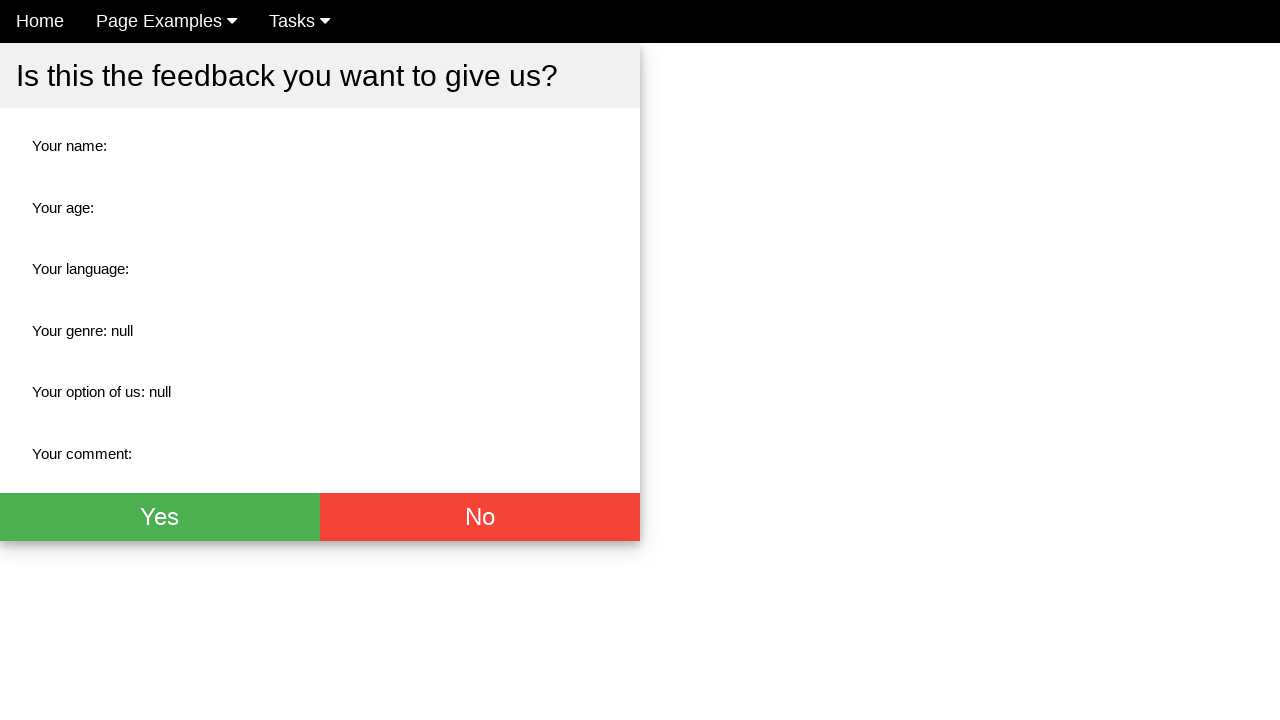

Verified comment field is empty on confirmation page
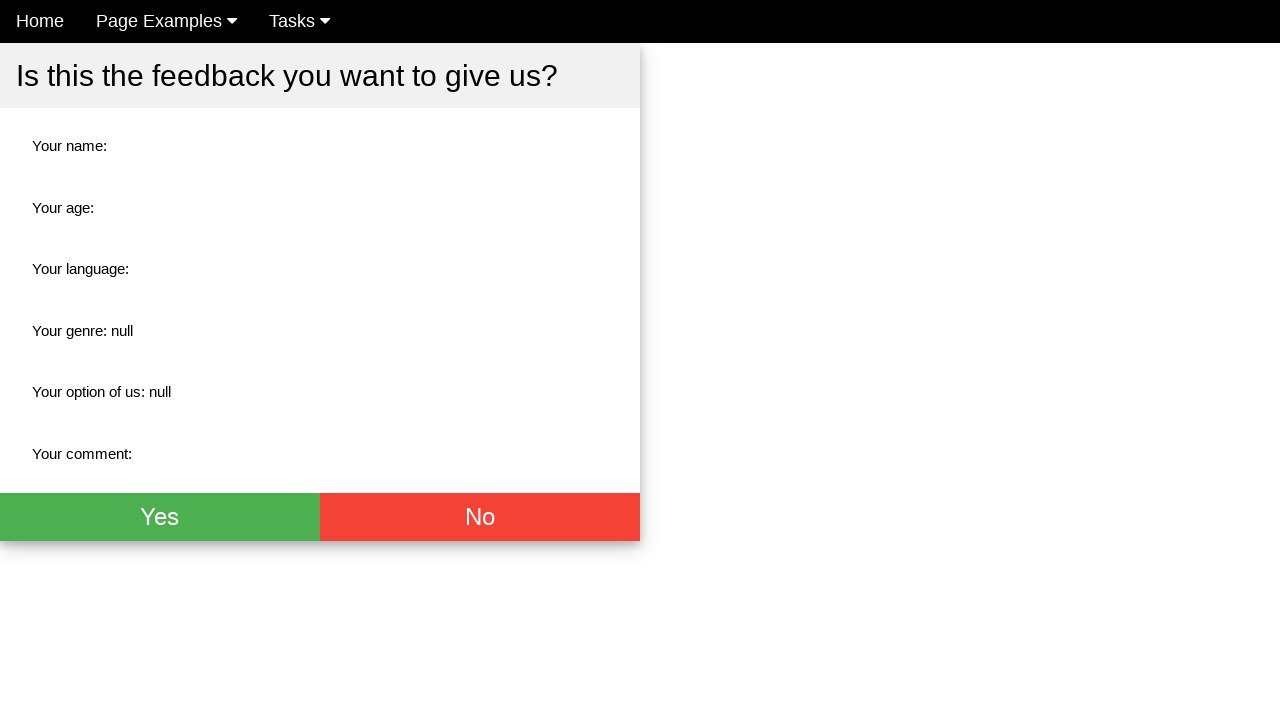

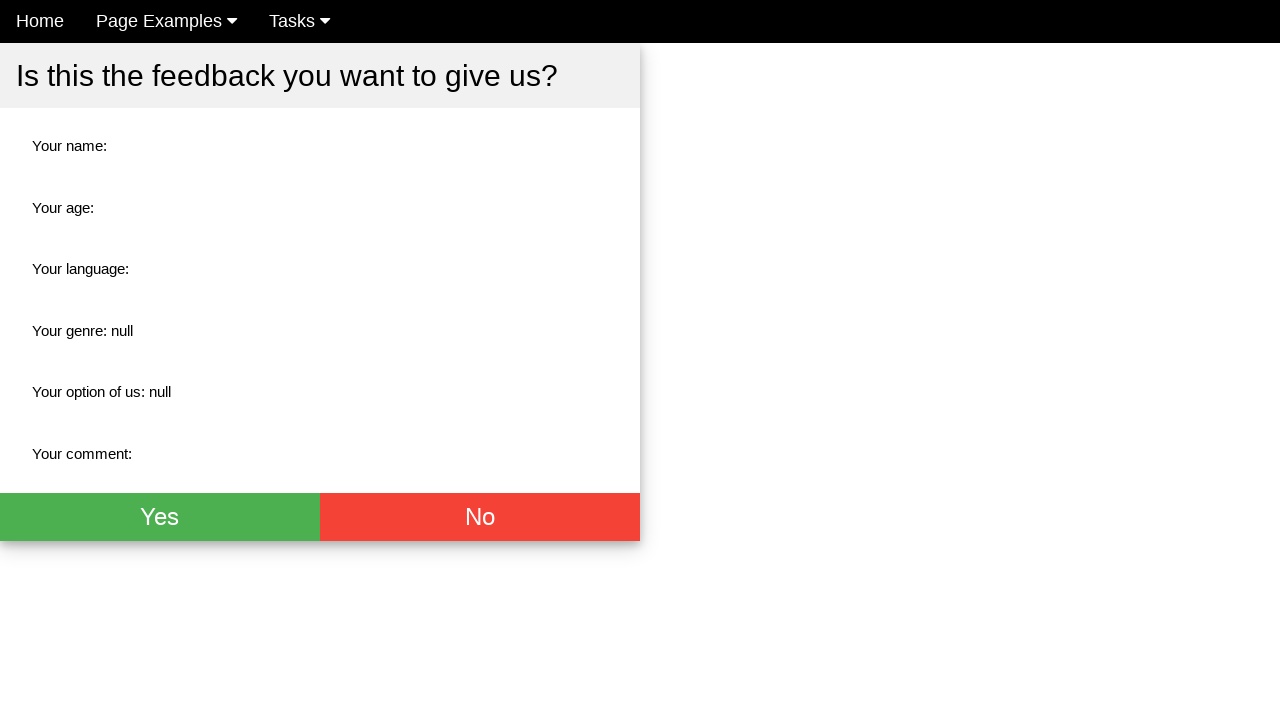